Navigates to Form Authentication page and verifies the h2 heading text is "Login Page"

Starting URL: https://the-internet.herokuapp.com

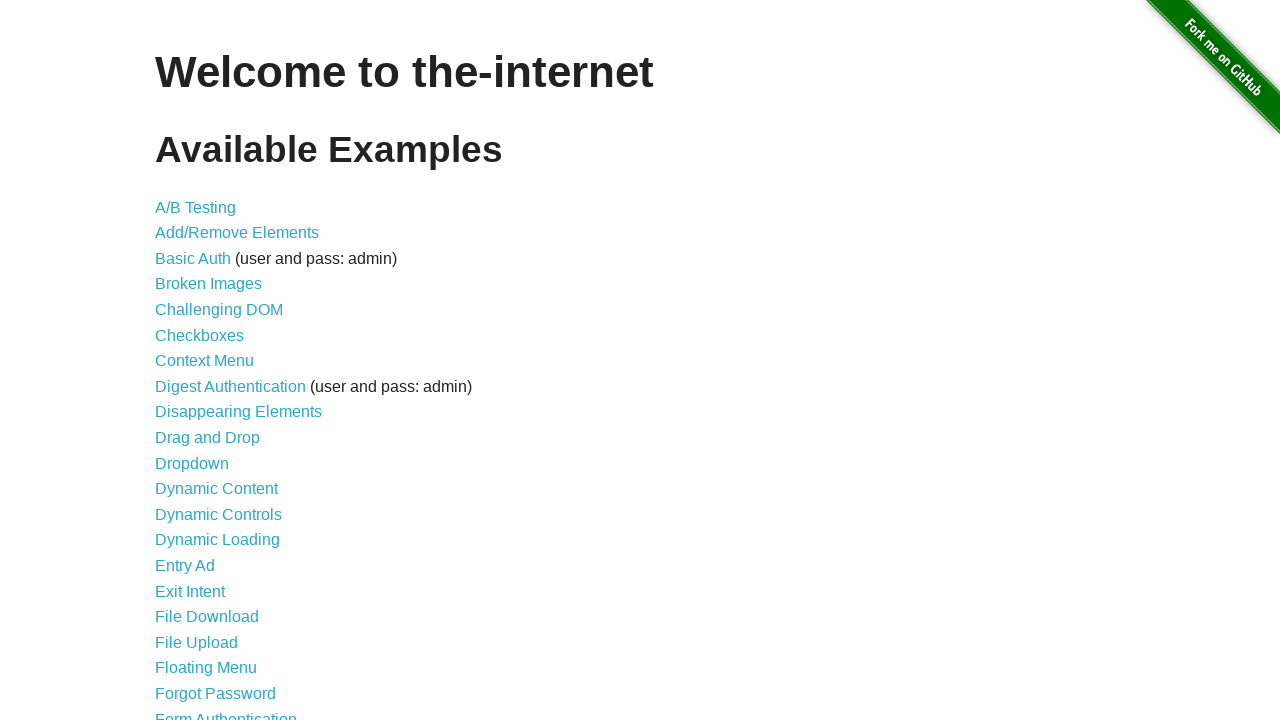

Clicked on Form Authentication link at (226, 712) on xpath=//a[normalize-space()='Form Authentication']
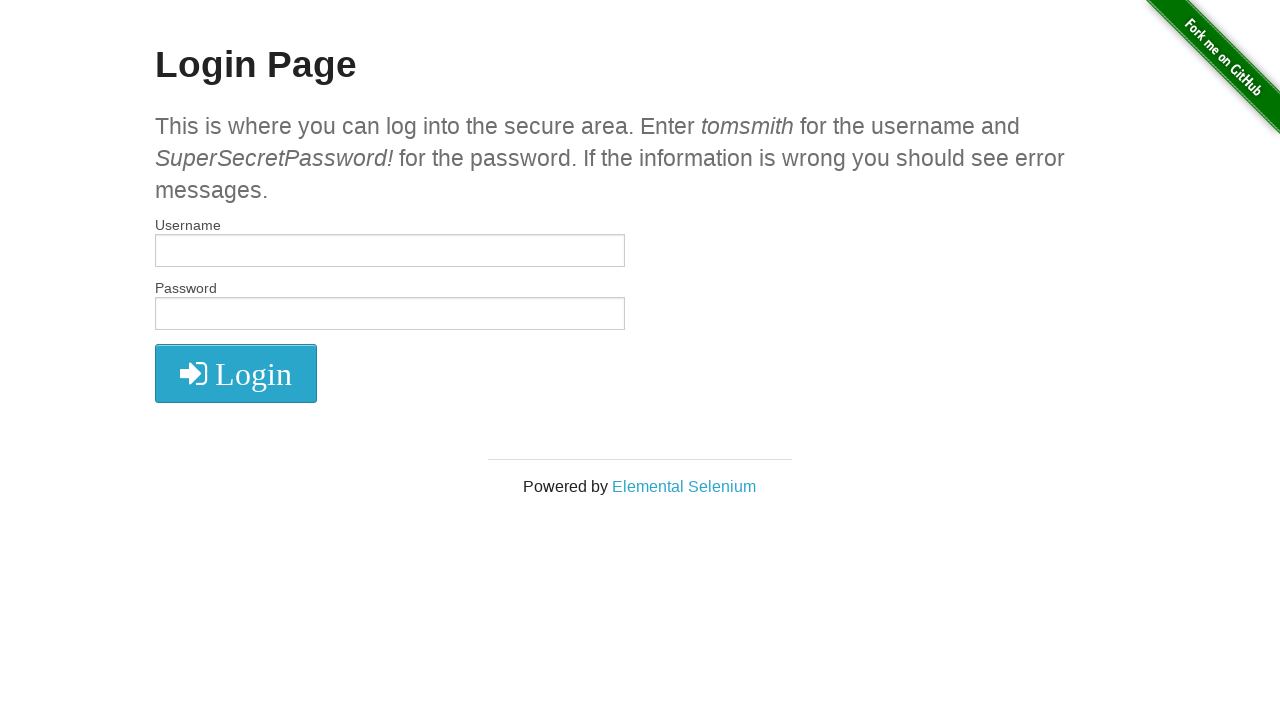

Located h2 heading element
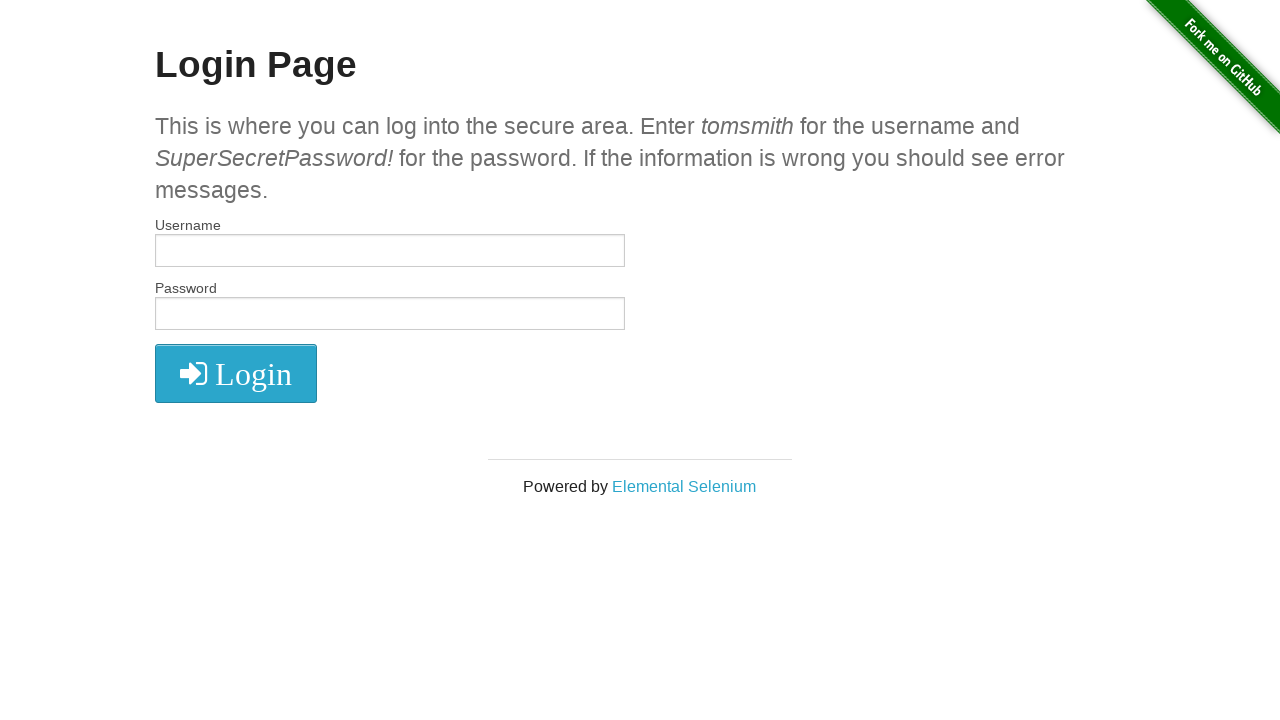

Verified h2 heading text is 'Login Page'
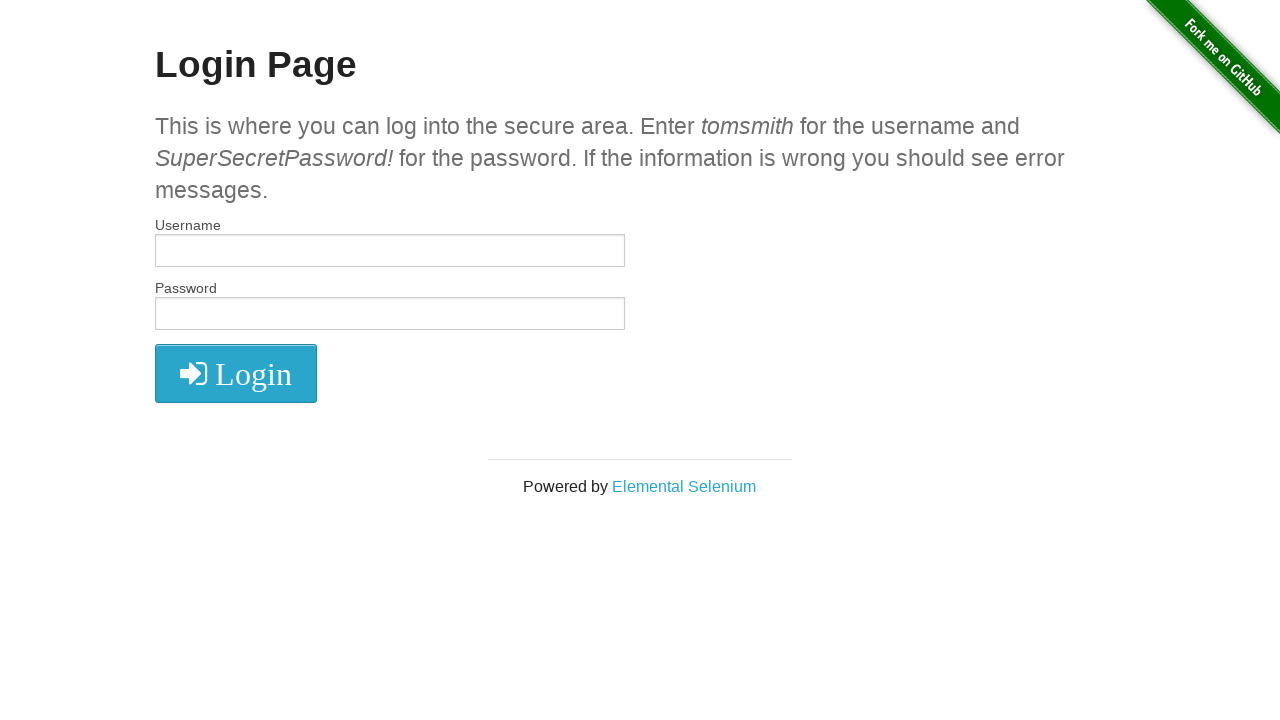

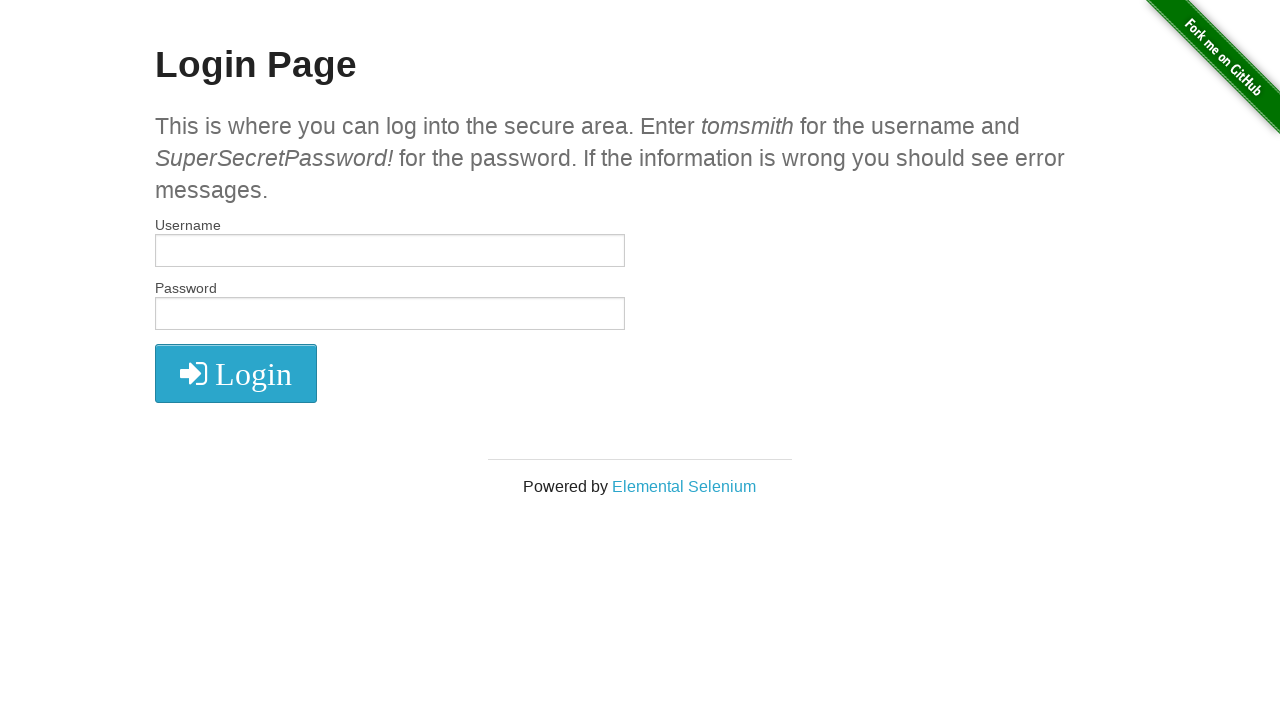